Tests popup functionality by clicking a button to show a popup and then closing it

Starting URL: https://thefreerangetester.github.io/sandbox-automation-testing/

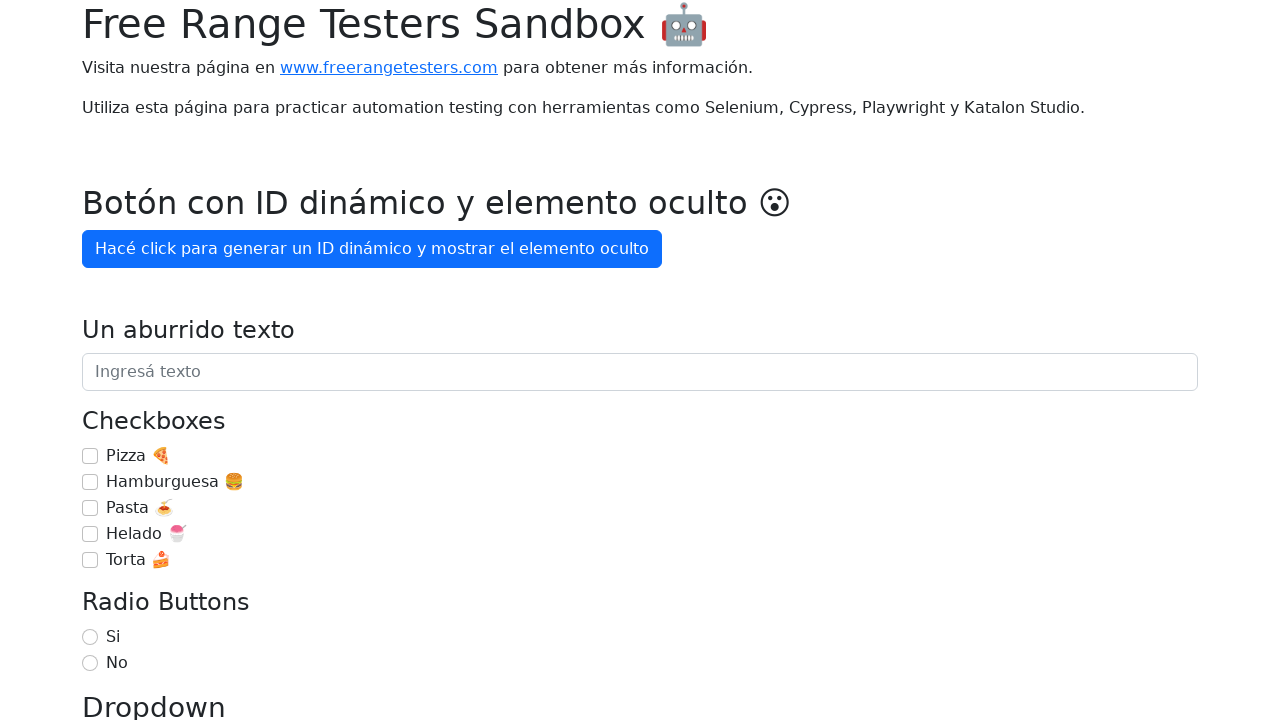

Clicked 'Mostrar popup' button to trigger popup display at (154, 361) on internal:role=button[name="Mostrar popup"i]
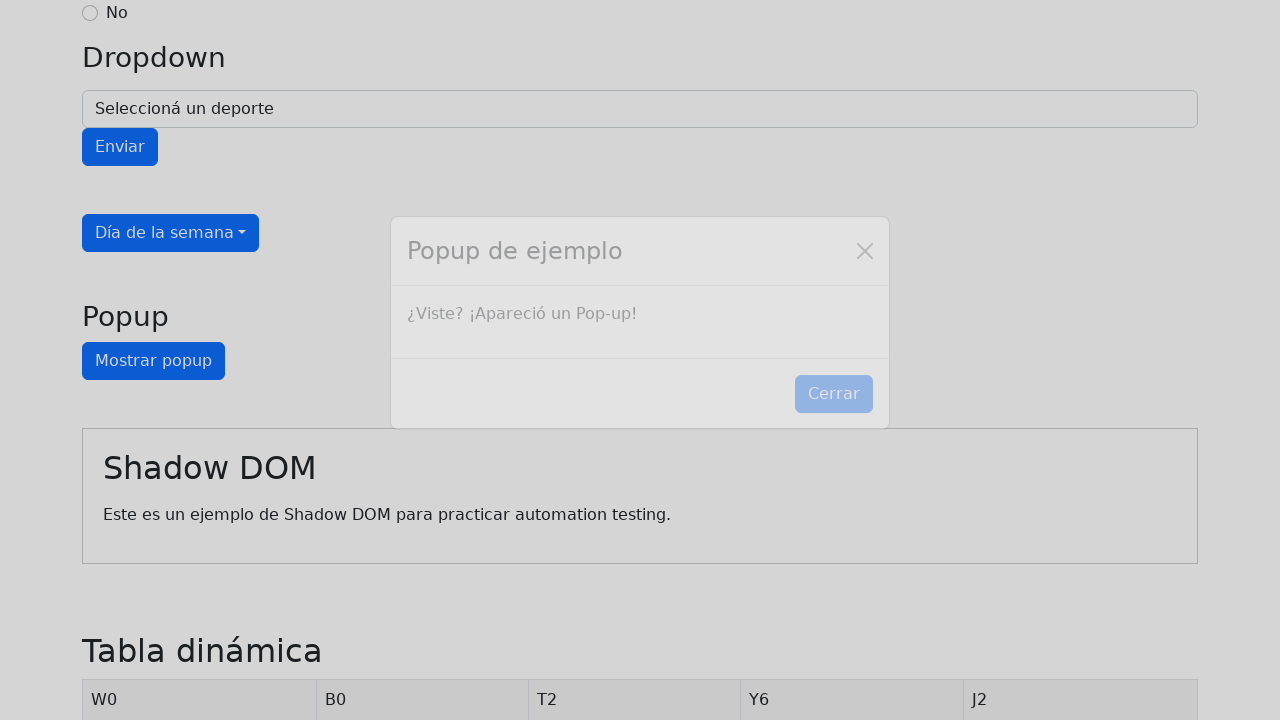

Popup message appeared with text '¿Viste? ¡Apareció un Pop-up!'
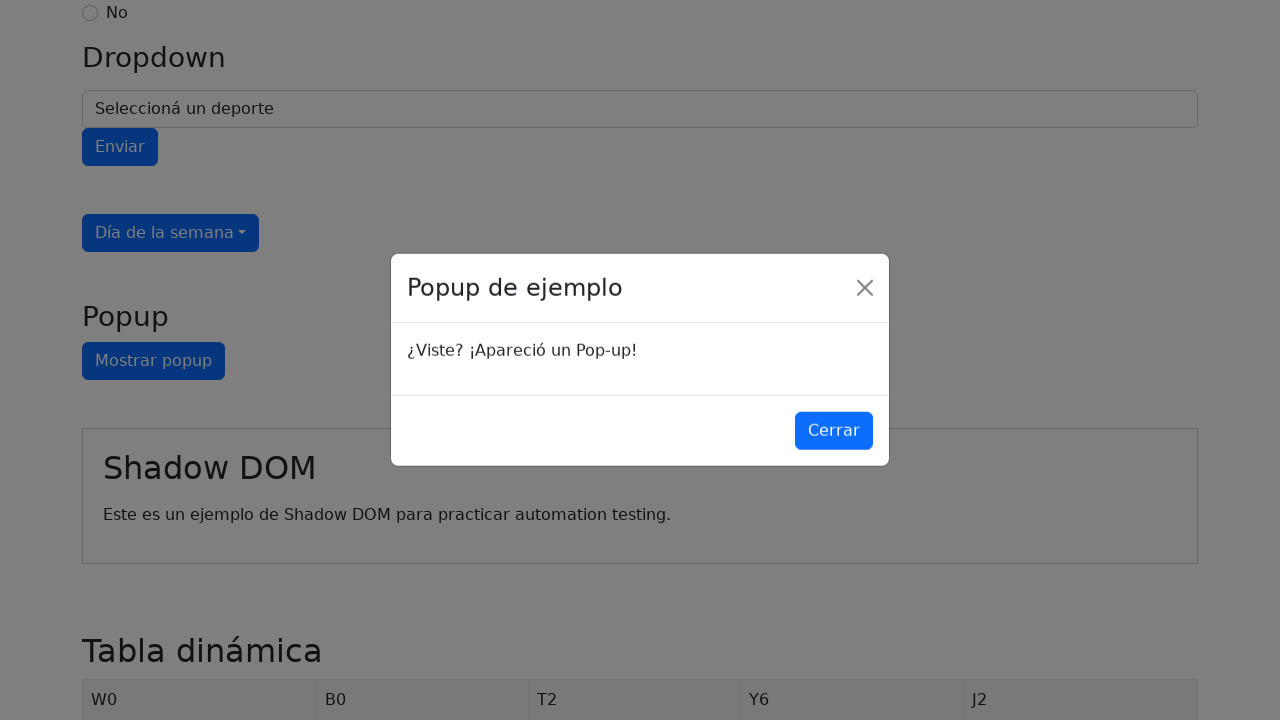

Clicked 'Cerrar' button to close the popup at (834, 431) on internal:role=button[name="Cerrar"i]
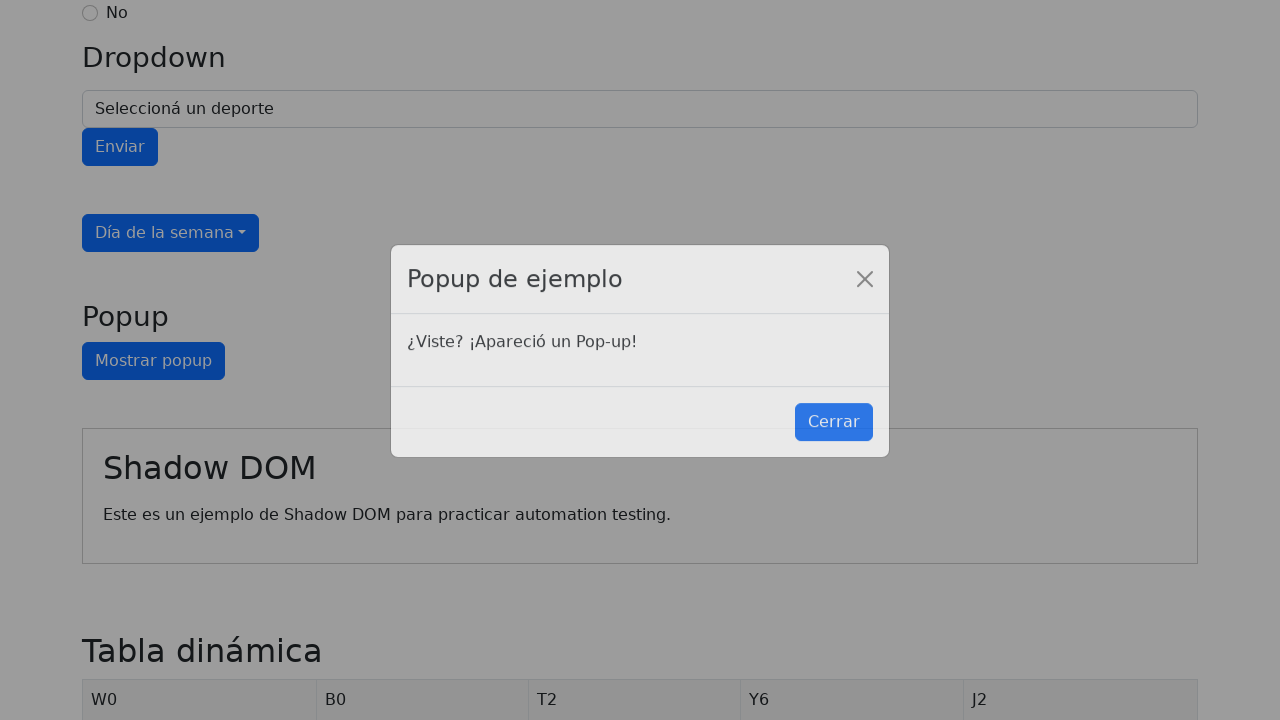

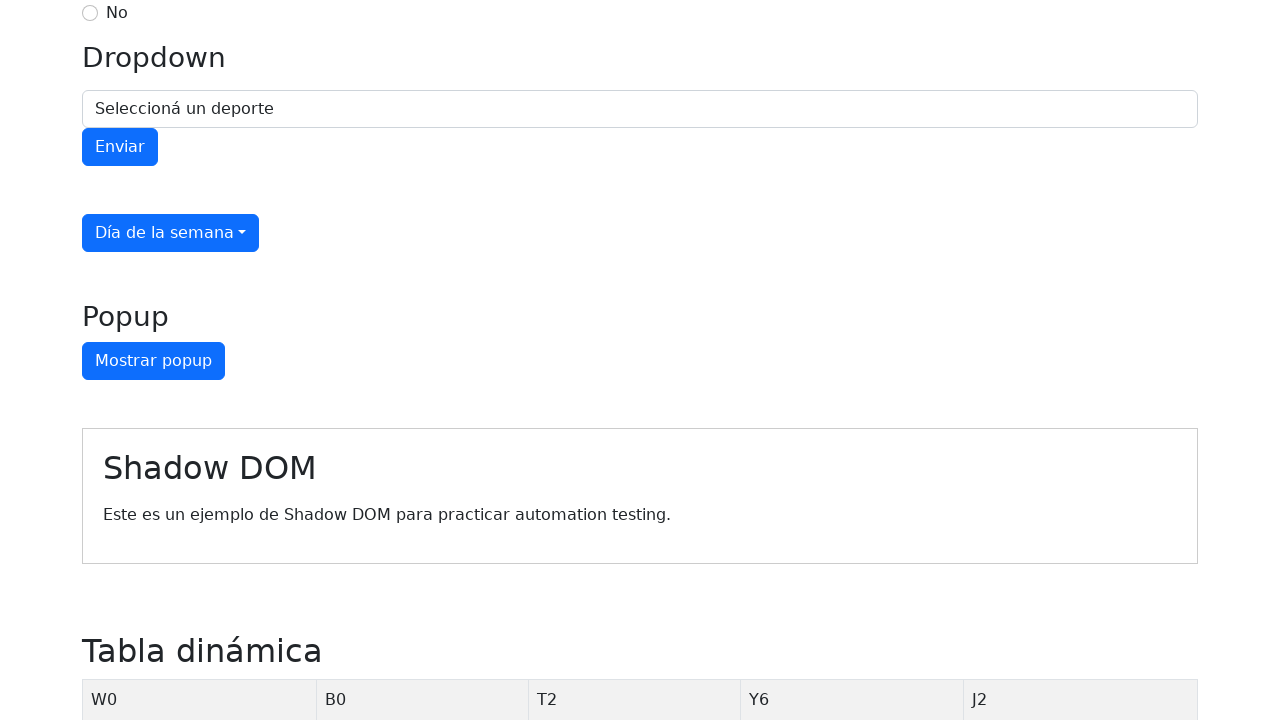